Tests the text box form on DemoQA by filling in full name, email, current address, and permanent address fields, then submitting the form to verify the data is displayed correctly.

Starting URL: https://demoqa.com/text-box

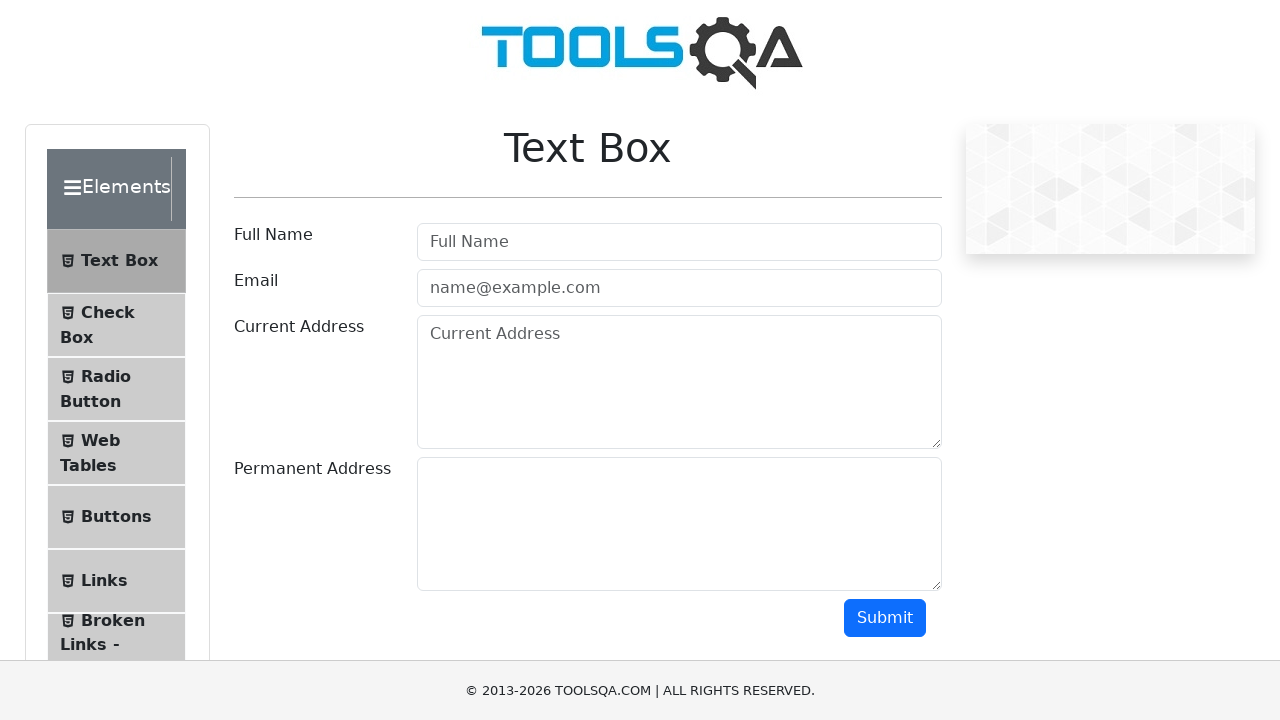

Filled full name field with 'Meriç Sökeli' on #userName
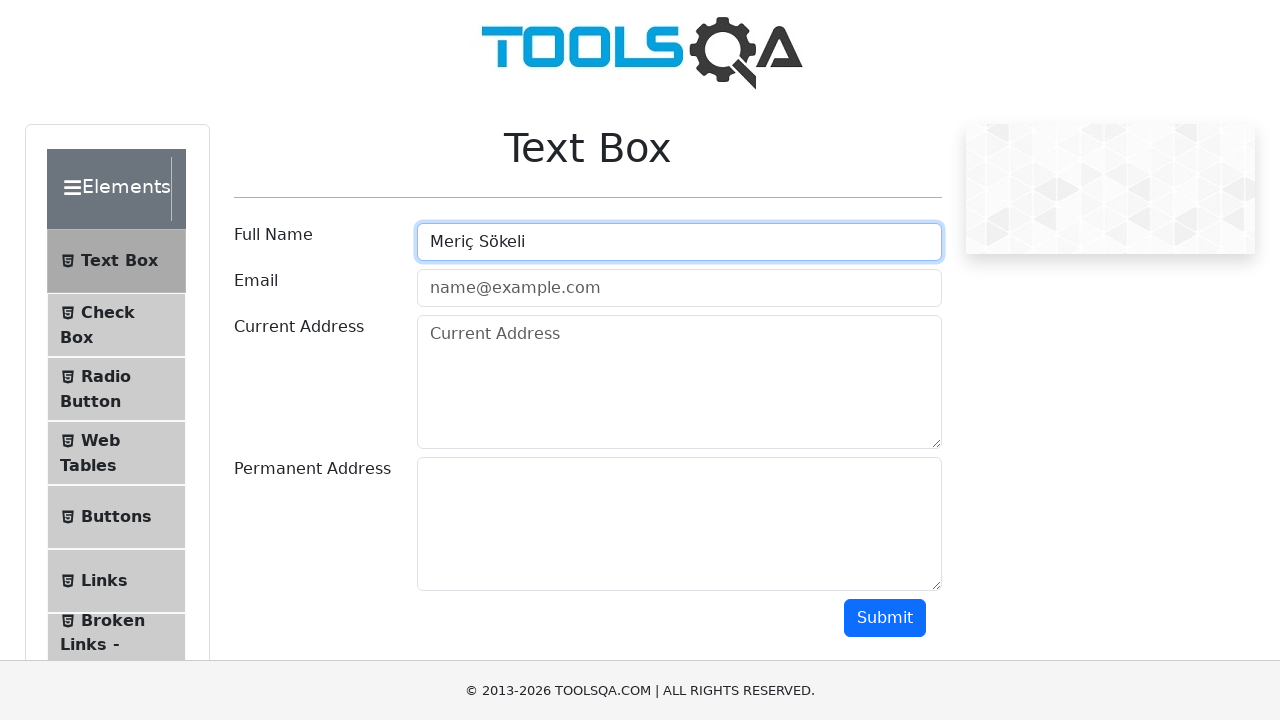

Filled email field with 'mericsokeli09@gmail.com' on #userEmail
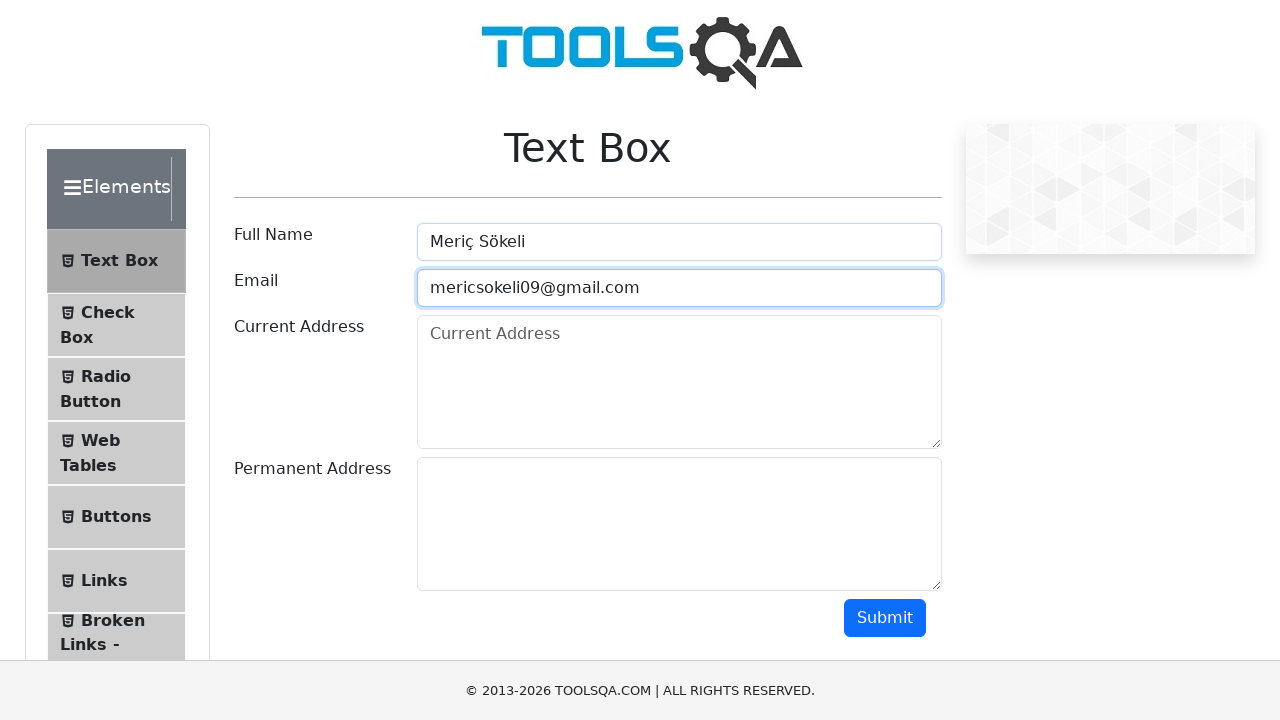

Filled current address field with 'Atatürk mah. 236. sok.No:3/5 Nazilli/AYDIN' on #currentAddress
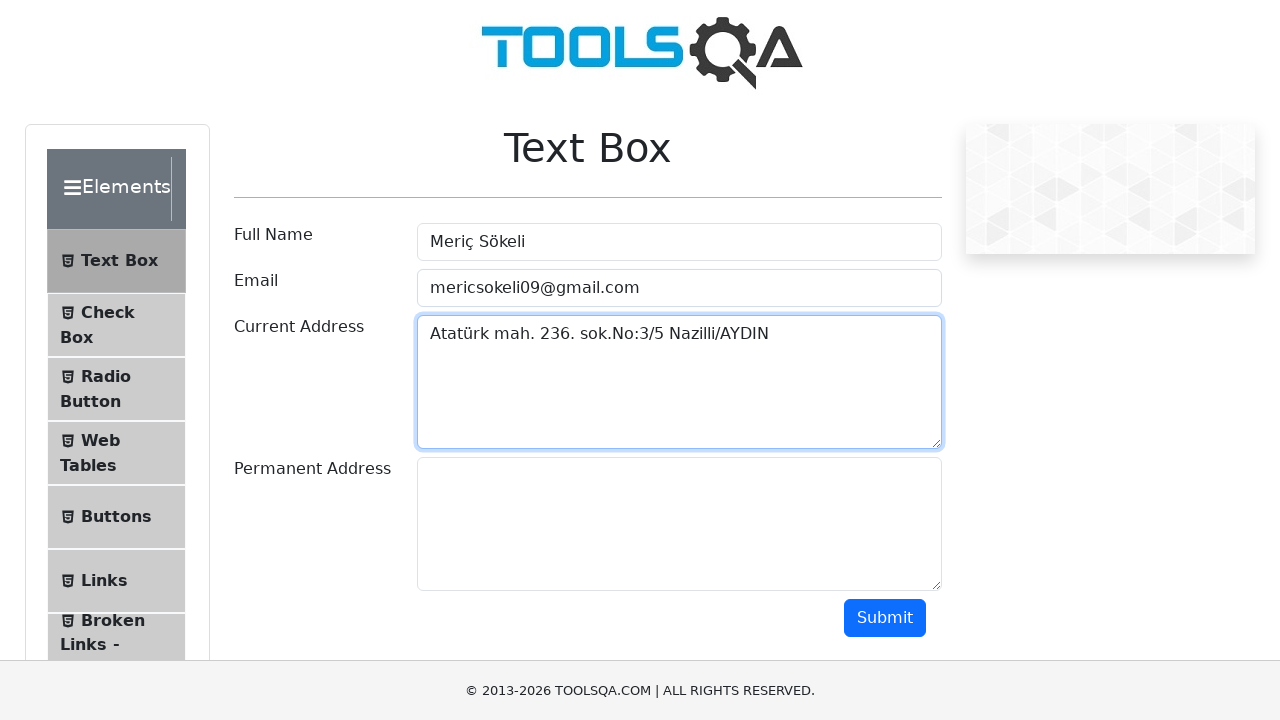

Filled permanent address field with 'Atatürk mah. 236. sok.No:3/5 Nazilli/AYDIN' on #permanentAddress
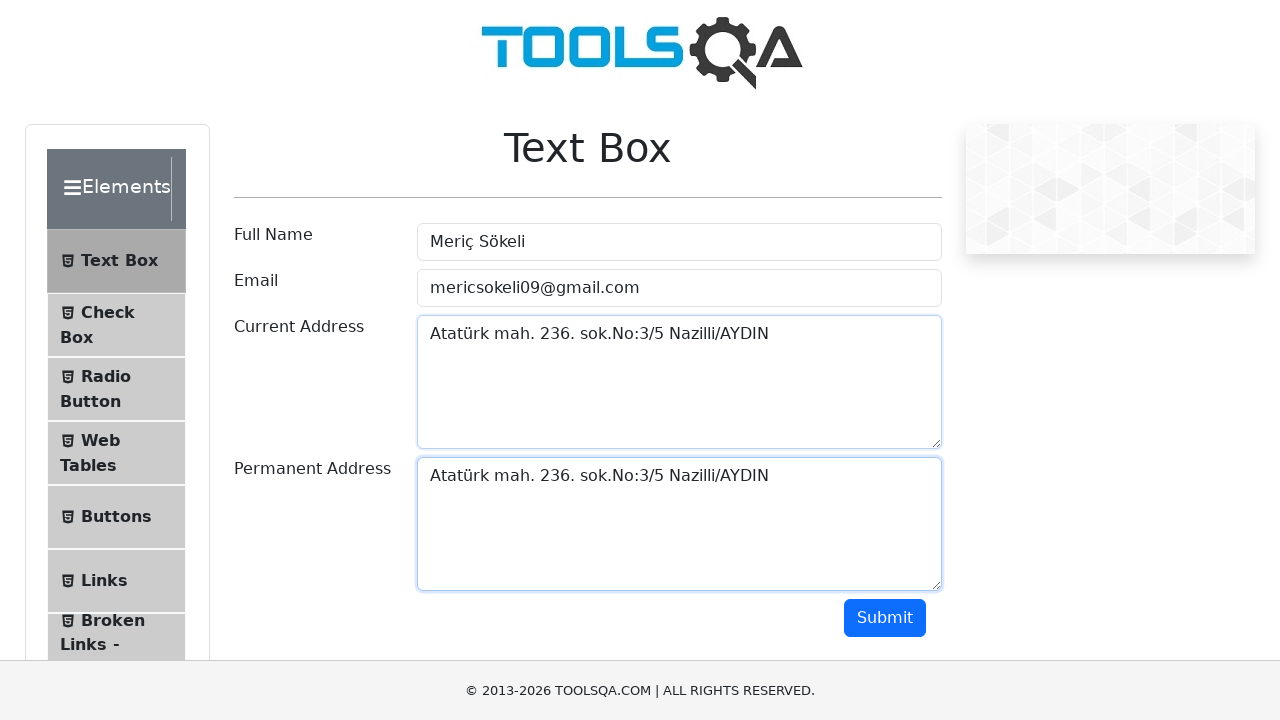

Clicked submit button to submit the form at (885, 618) on #submit
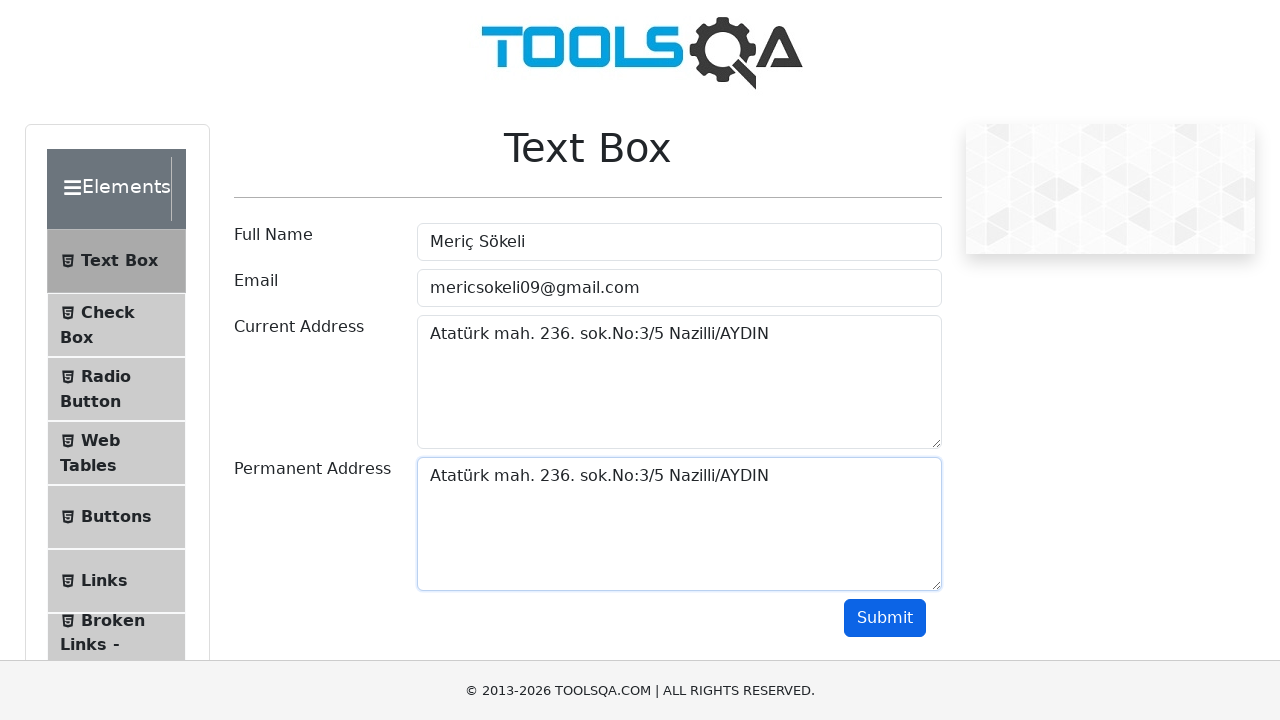

Form output section loaded and displayed
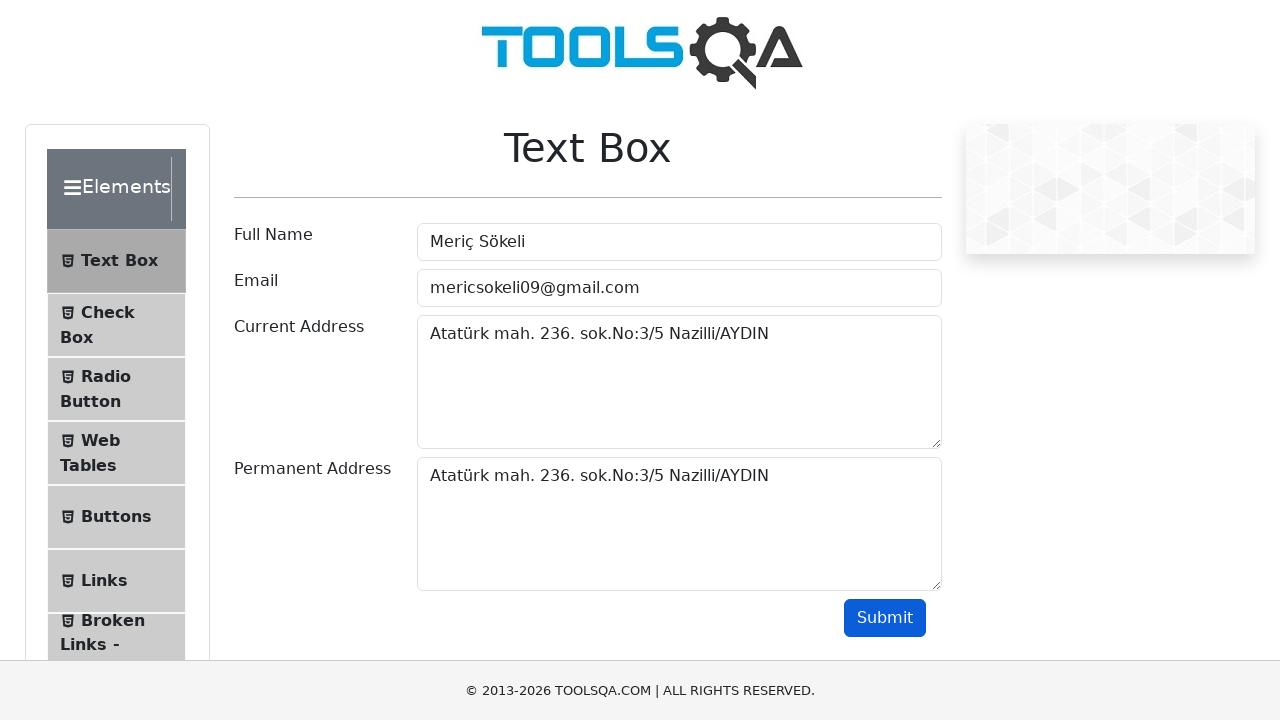

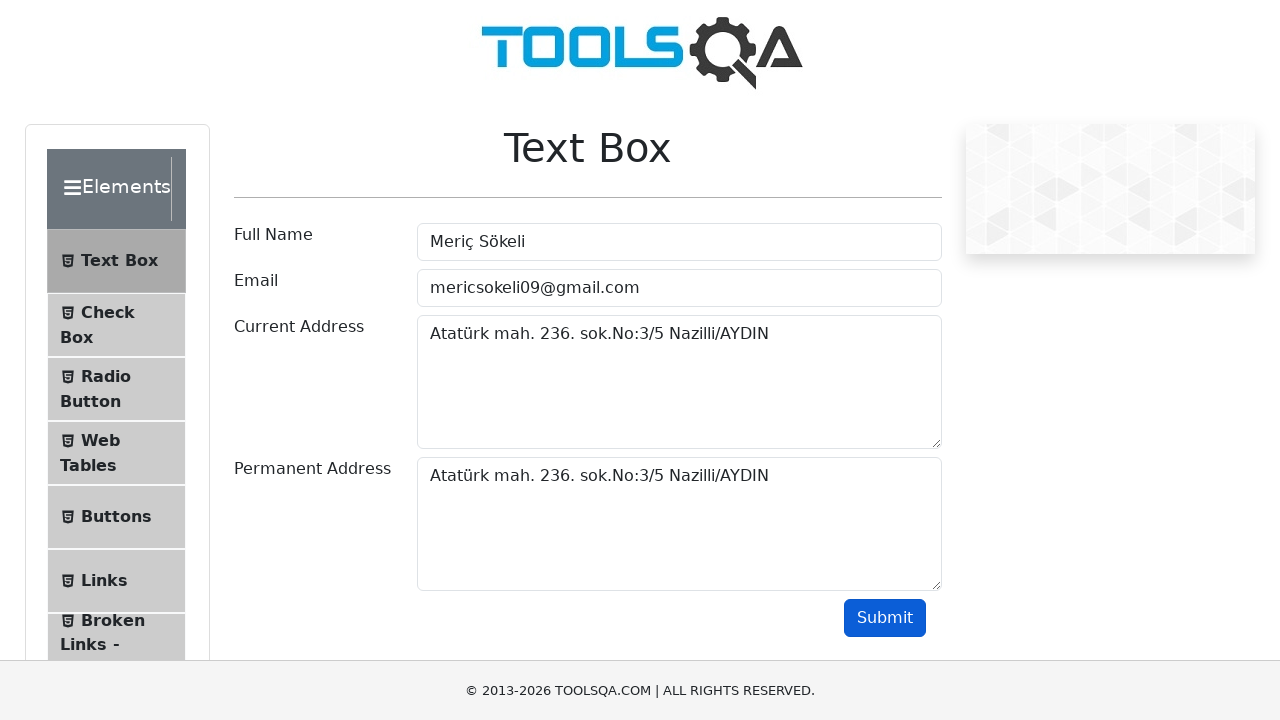